Tests the contact form with an invalid email format (missing @) to verify form behavior.

Starting URL: https://www.demoblaze.com/

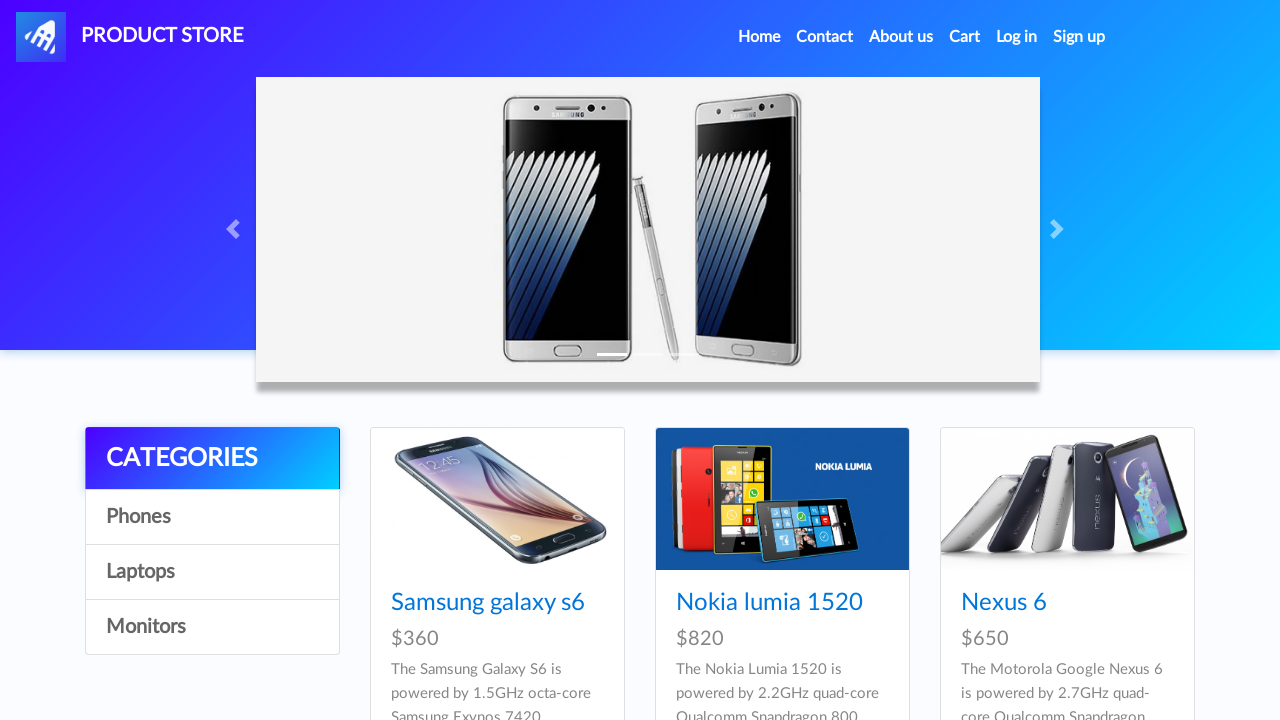

Clicked on Contact link at (825, 37) on xpath=//a[text()='Contact']
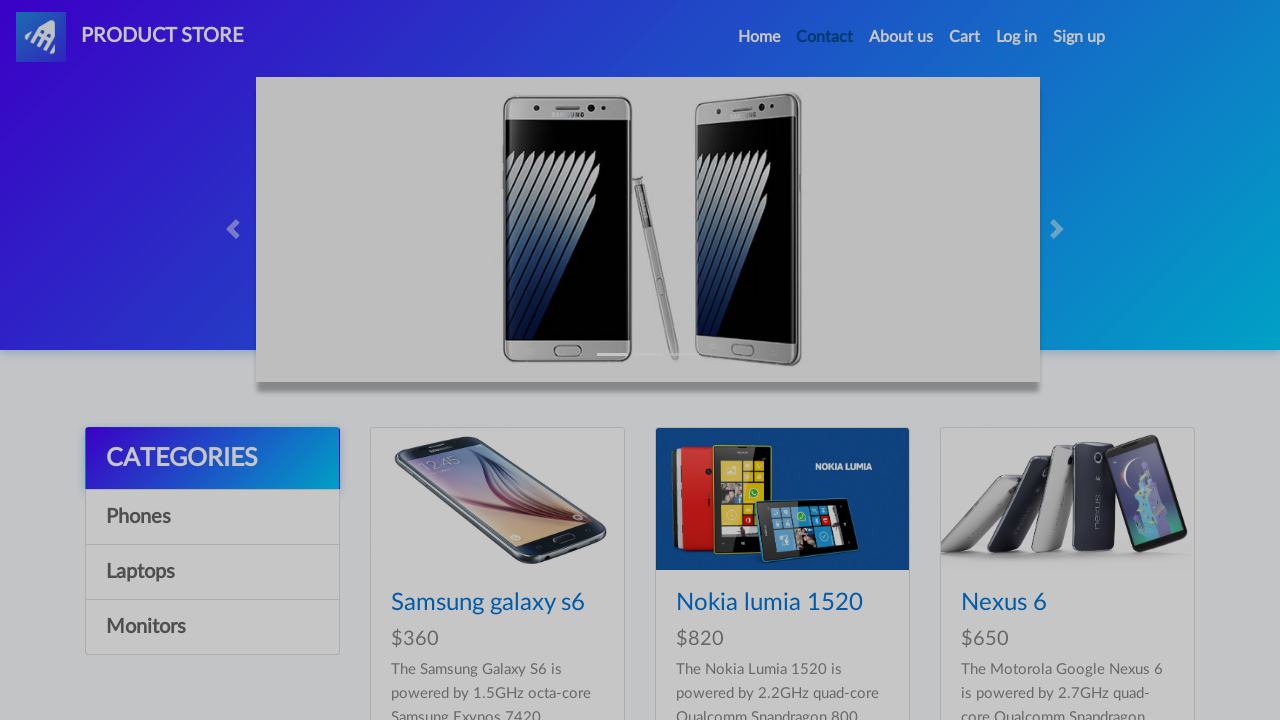

Waited 2 seconds for contact form to load
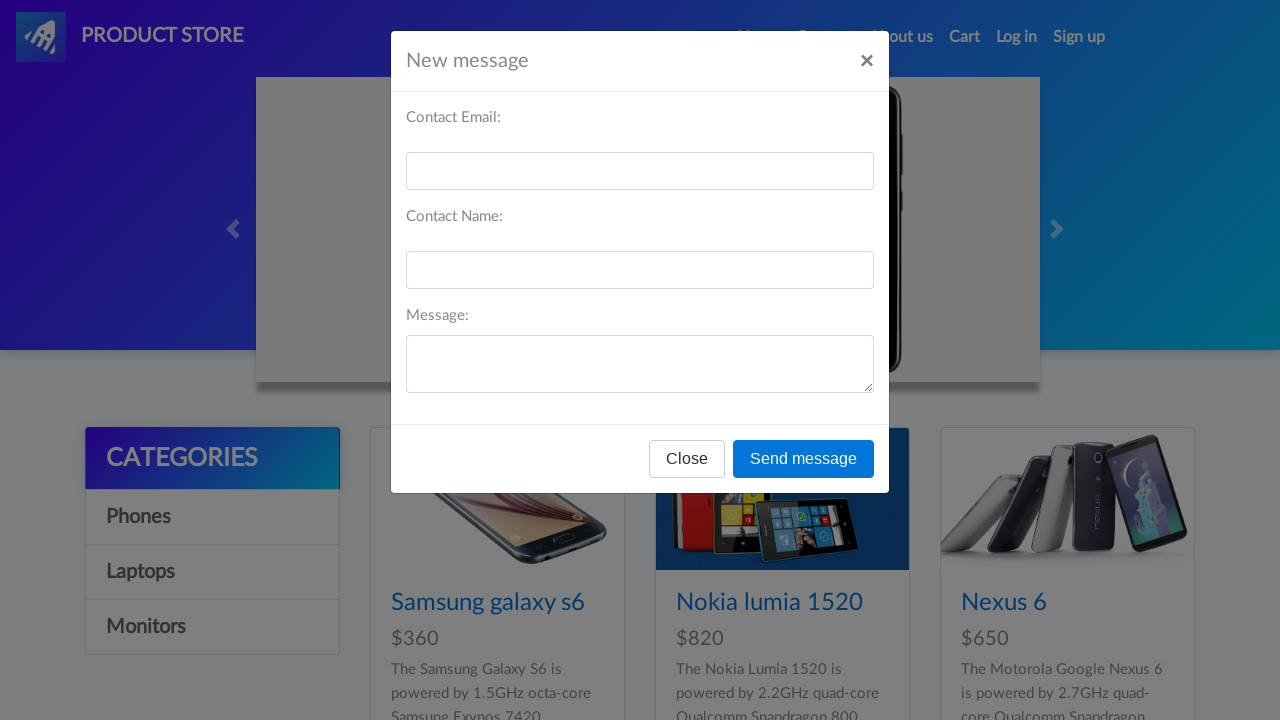

Filled email field with invalid email format 'invalidemail' (missing @) on #recipient-email
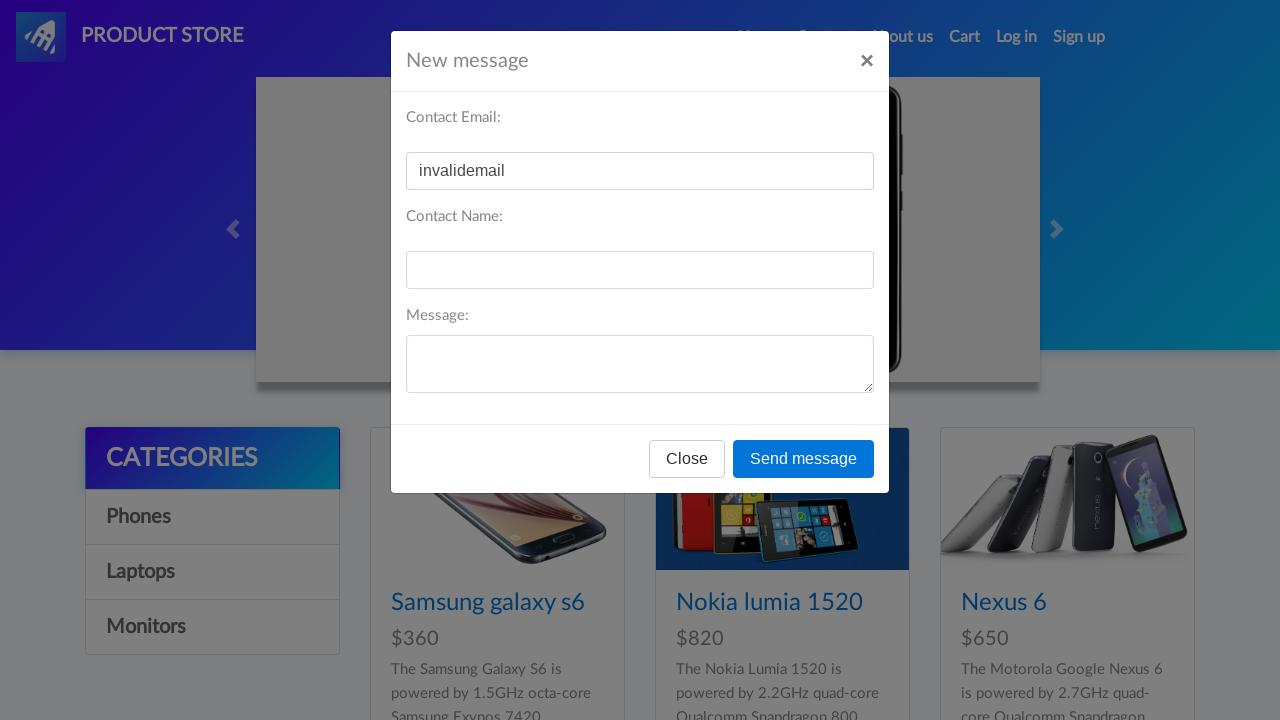

Filled name field with 'Tester' on #recipient-name
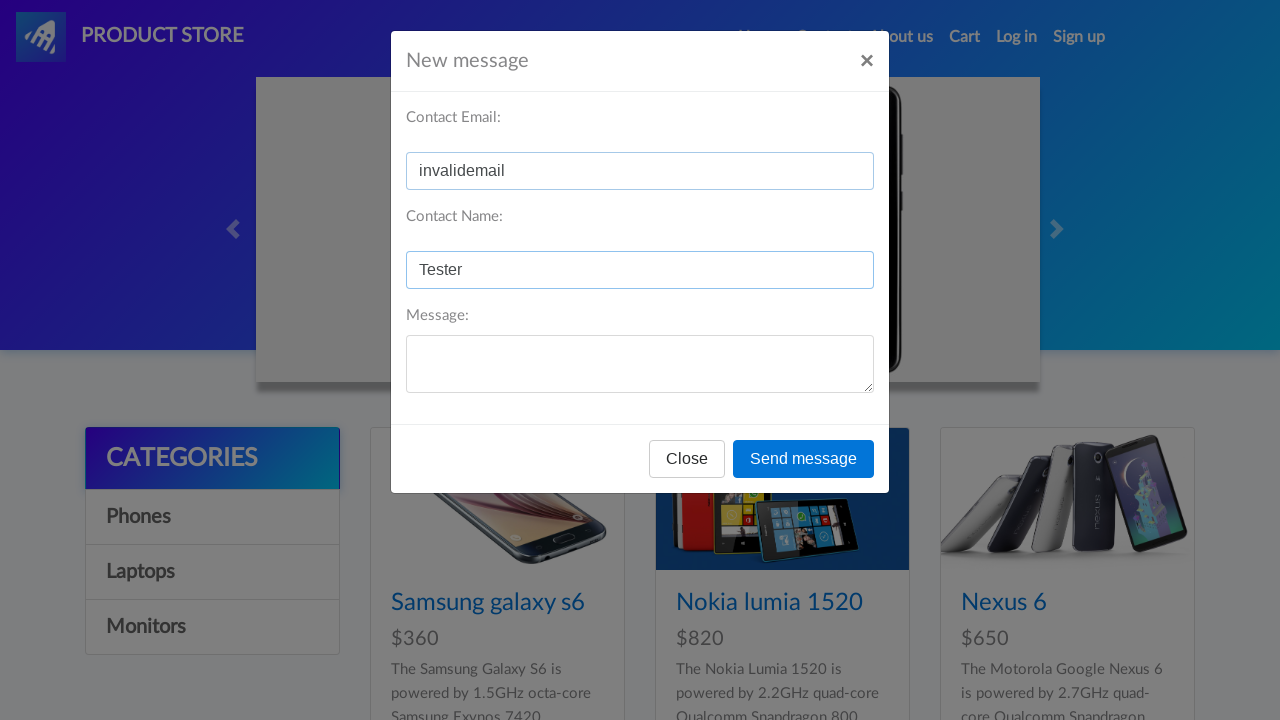

Filled message field with 'Message with invalid email' on #message-text
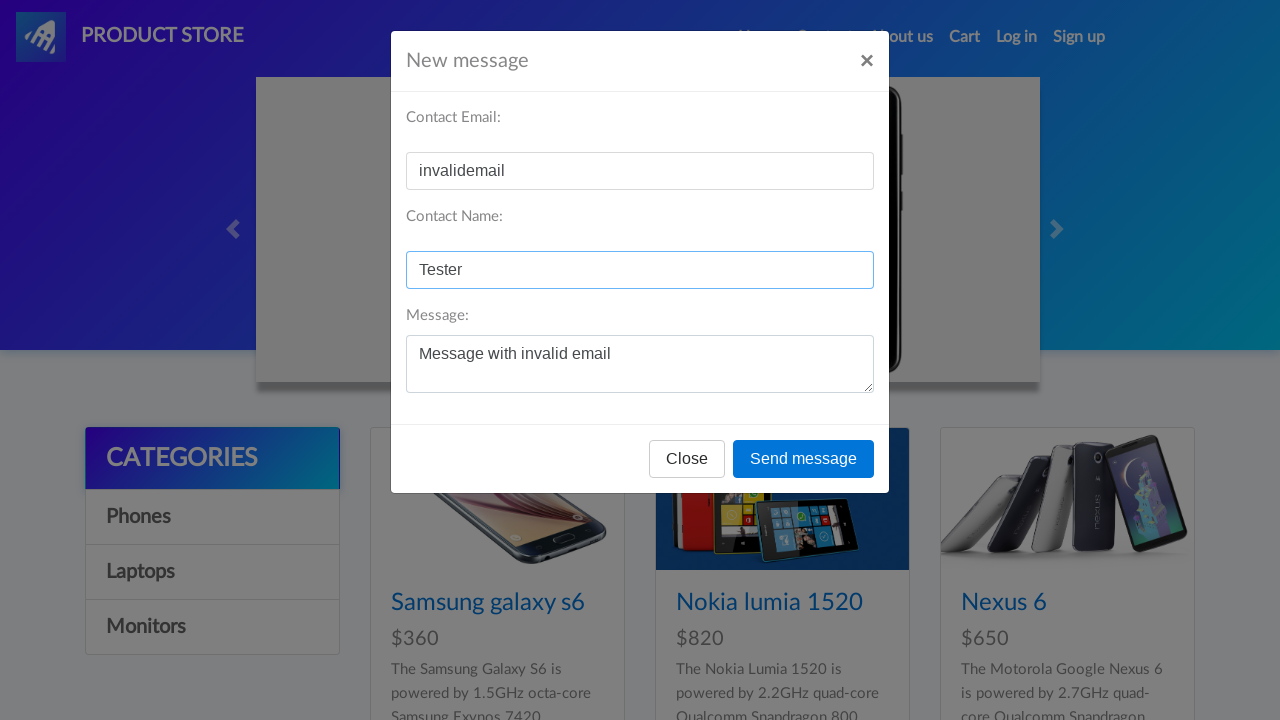

Clicked Send message button at (804, 459) on xpath=//button[text()='Send message']
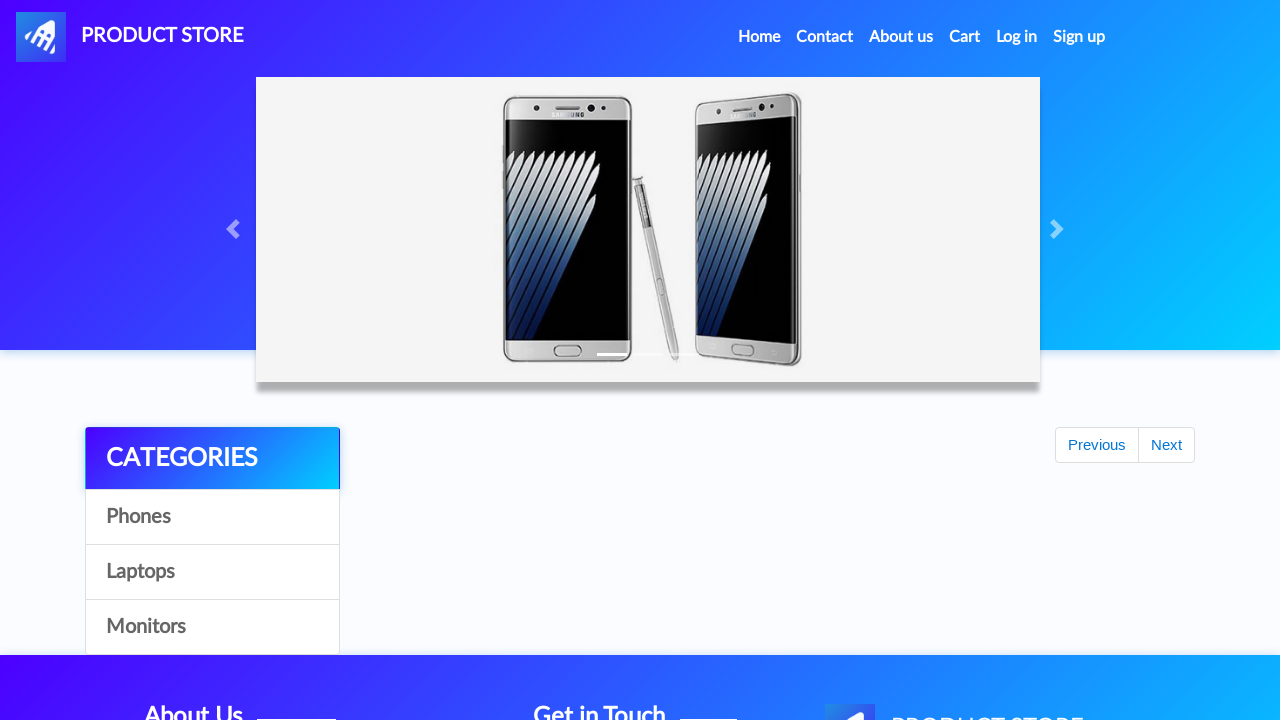

Waited 2 seconds for alert to appear
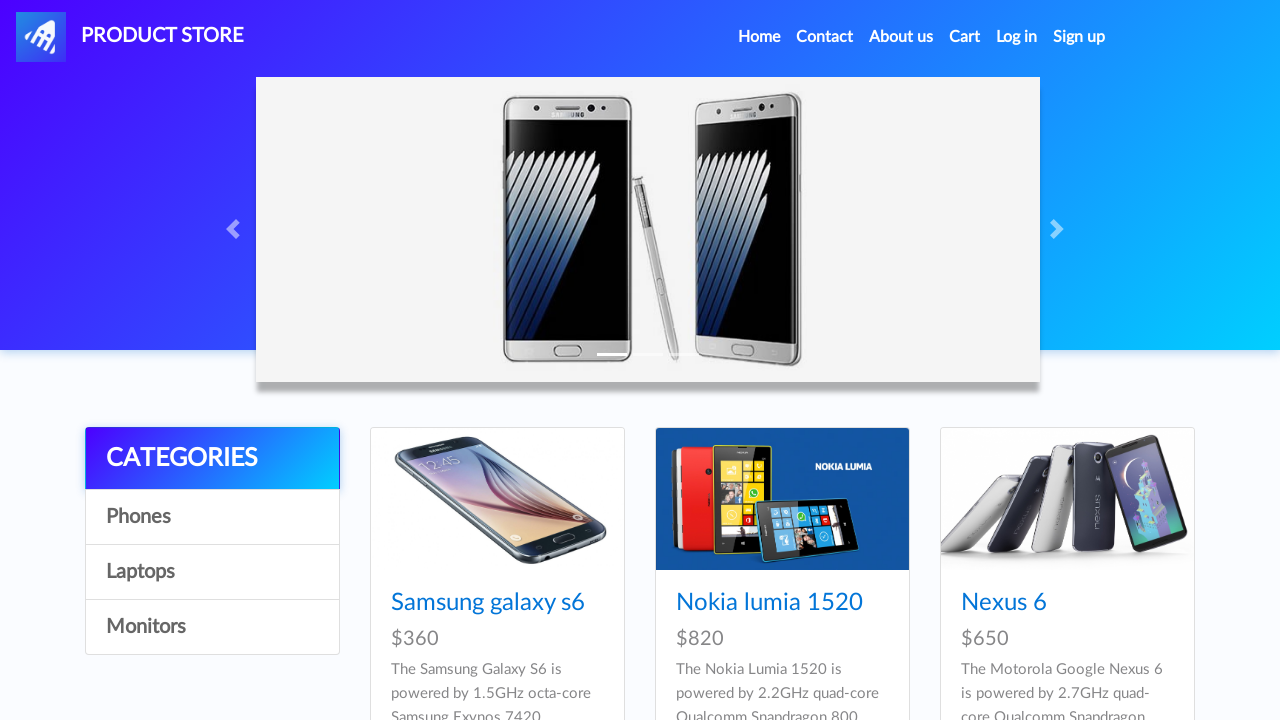

Set up dialog handler to accept alerts
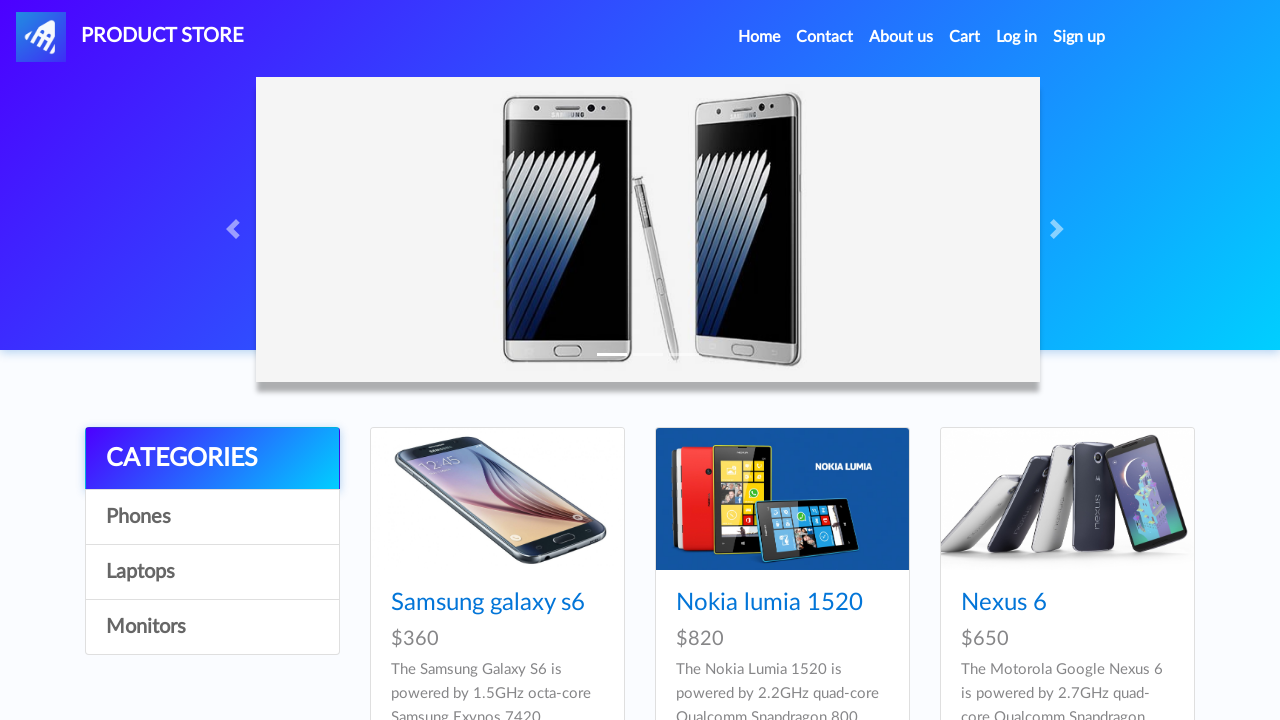

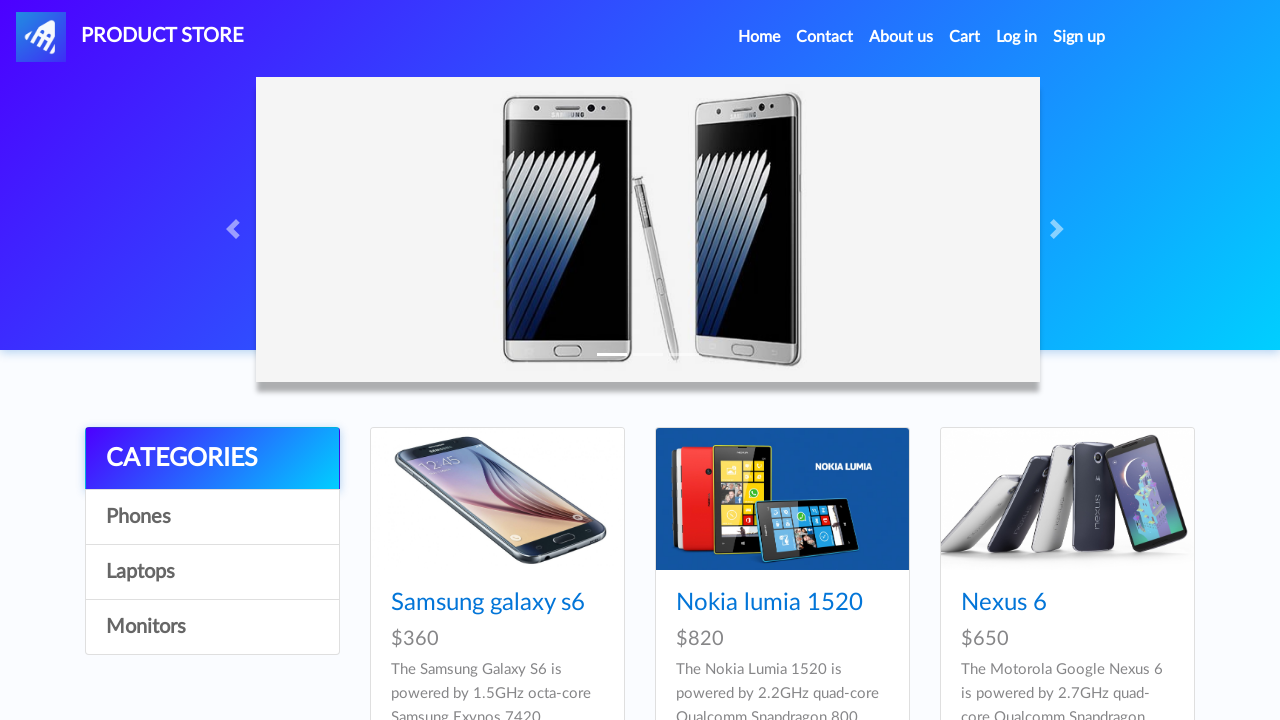